Tests email validation by submitting the form with an email address missing the domain part (only has username@).

Starting URL: https://qavalidation.com/demo-form/

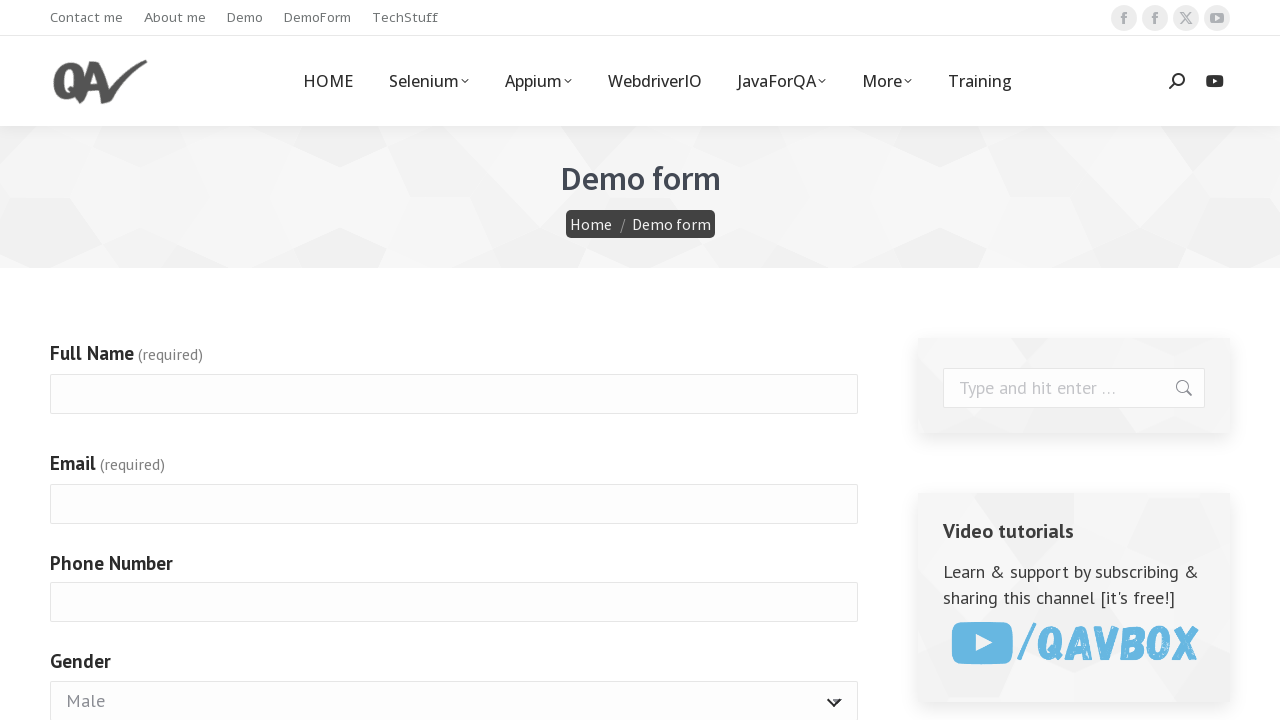

Filled full name field with 'Usuario Test' on input[name="g4072-fullname"]
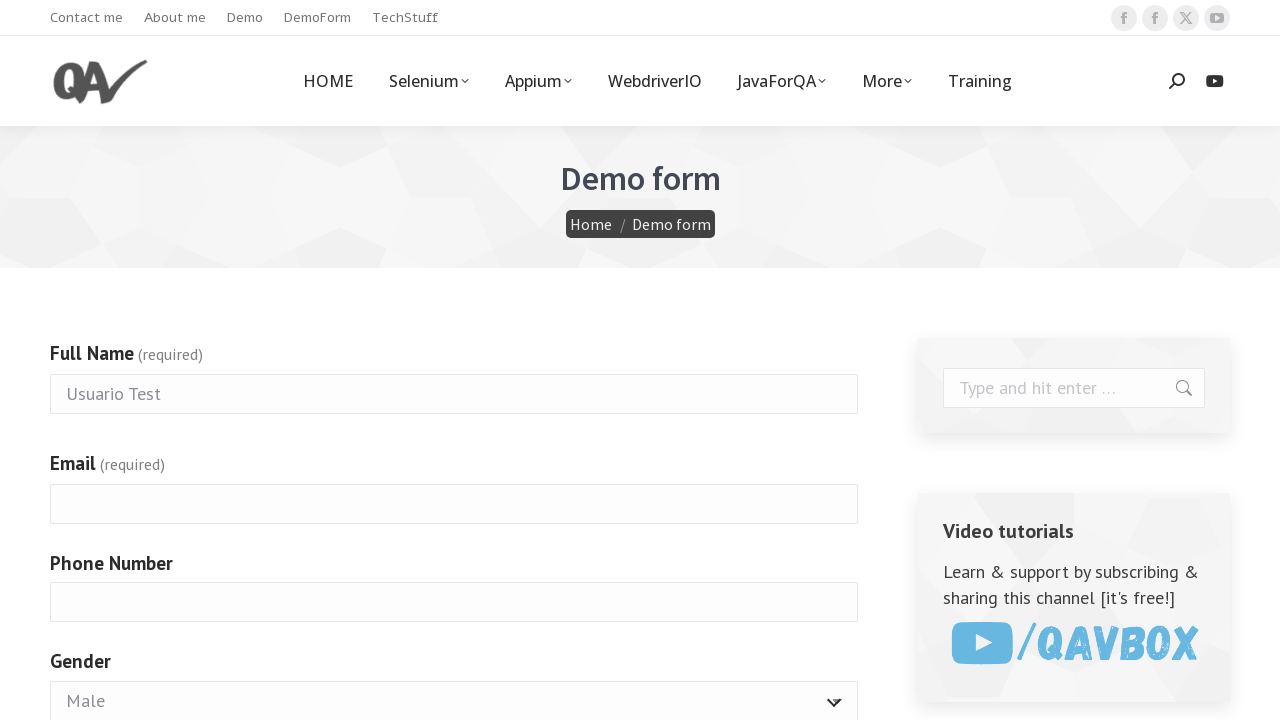

Filled email field with invalid format 'UsuarioTest@' (missing domain) on input[name="g4072-email"]
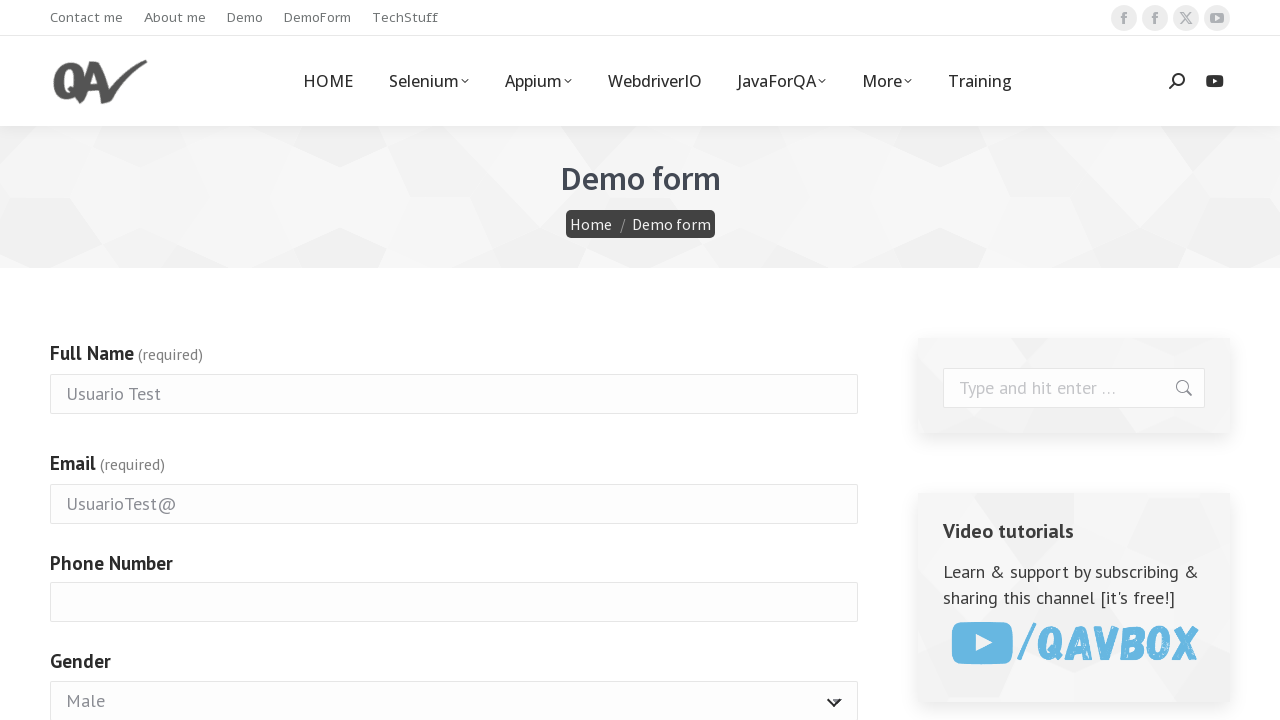

Filled phone number field with '0303456' on input[name="g4072-phonenumber"]
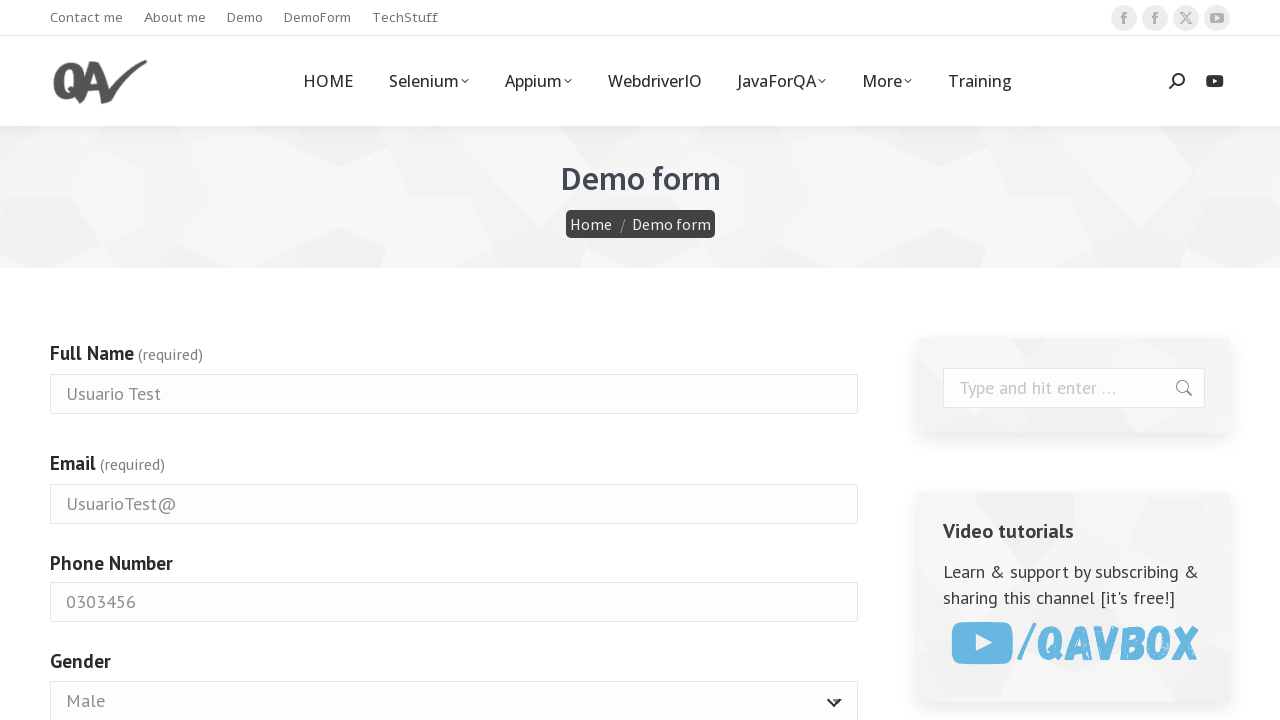

Selected 'Female' from gender dropdown on #g4072-gender
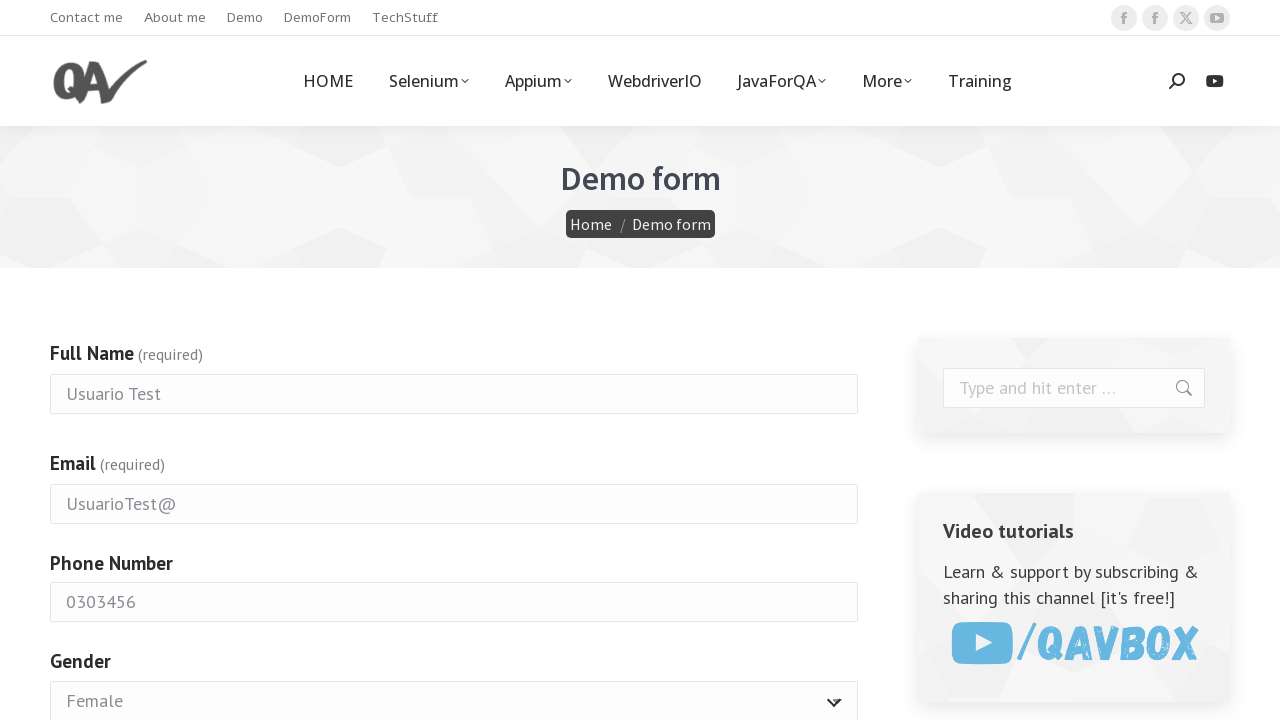

Selected years of experience radio button with value '3' at (59, 360) on .grunion-radio-options input[value="3"]
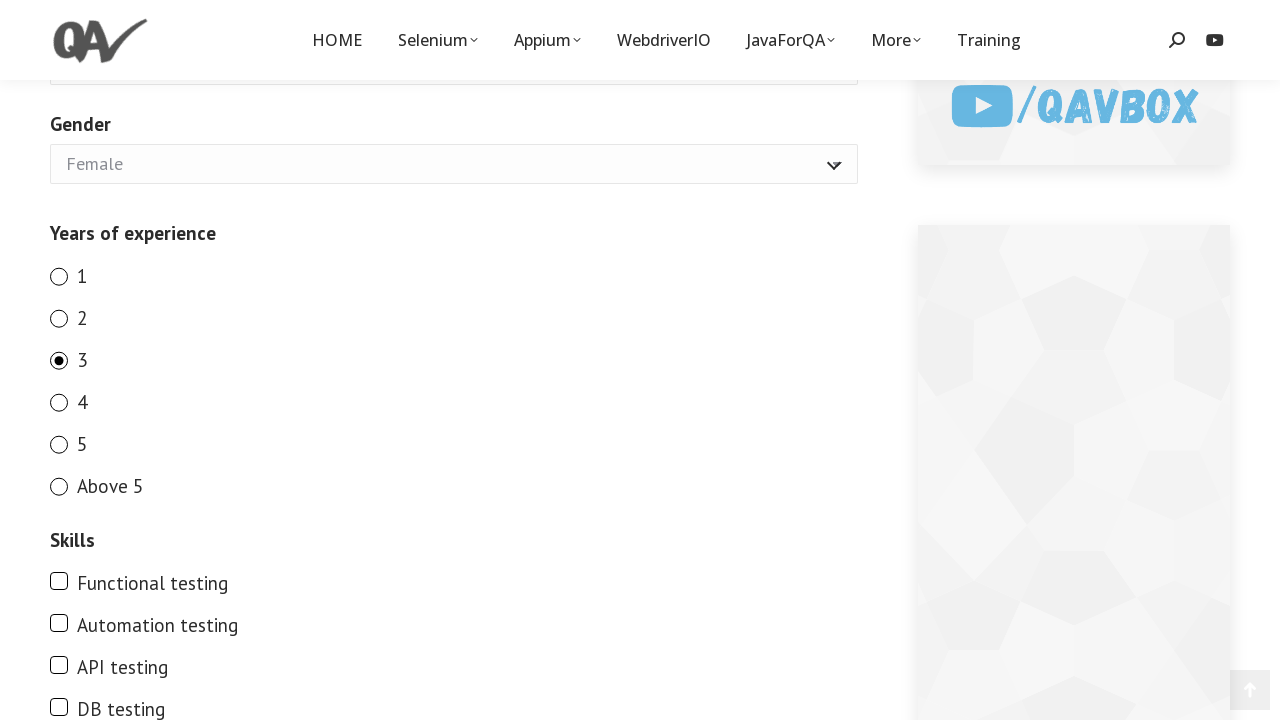

Checked 'Functional testing' checkbox at (59, 580) on .grunion-checkbox-multiple-options input[value="Functional testing"]
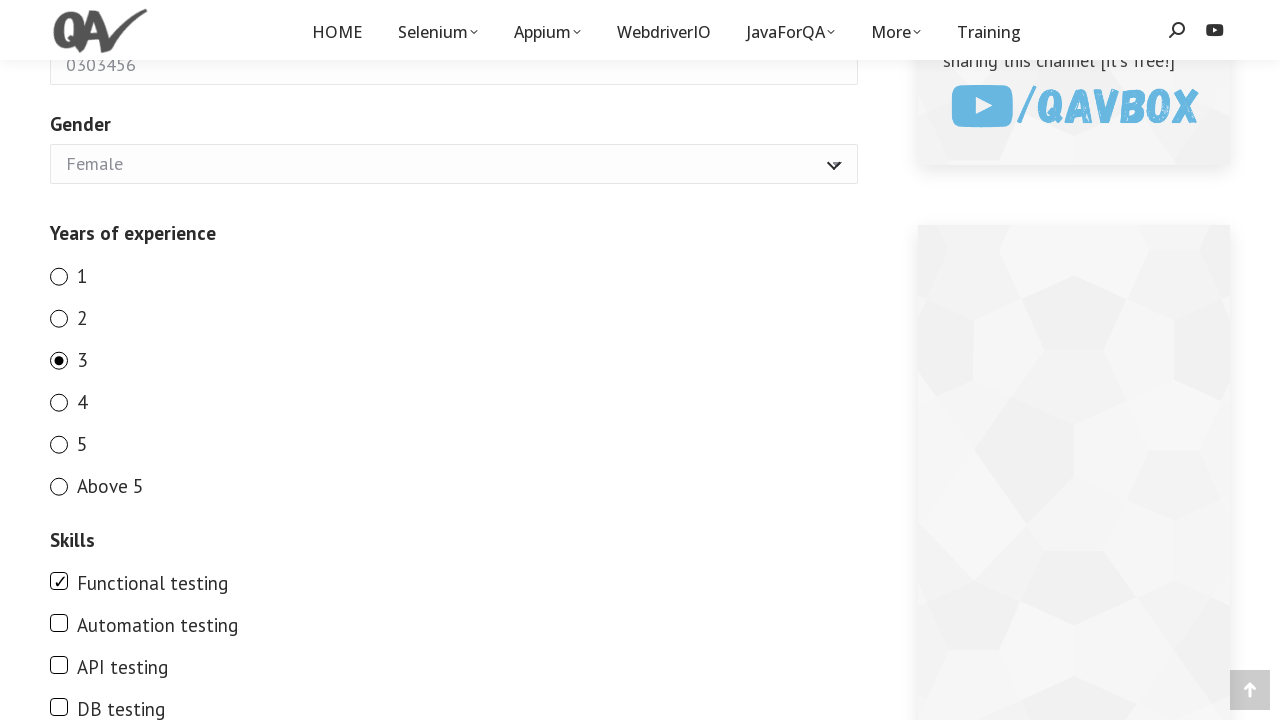

Checked 'API testing' checkbox at (59, 664) on .grunion-checkbox-multiple-options input[value="API testing"]
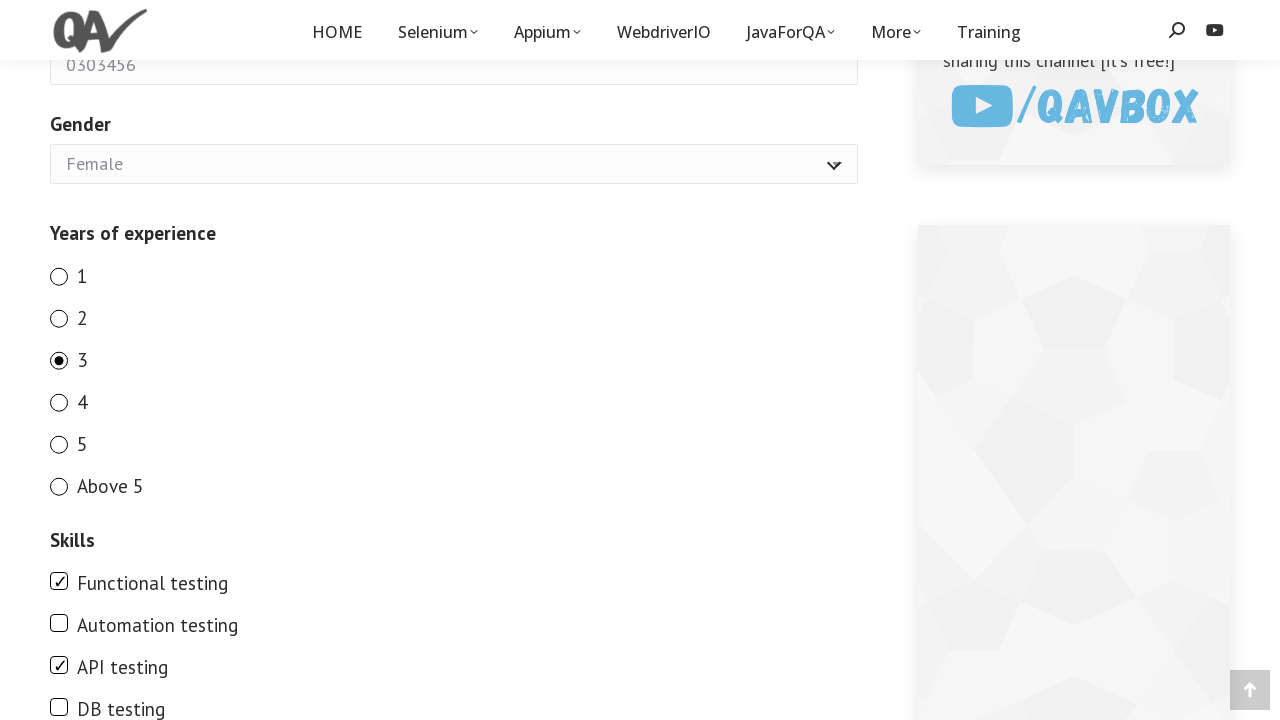

Selected 'Cypress' from QA tools dropdown on #g4072-qatools
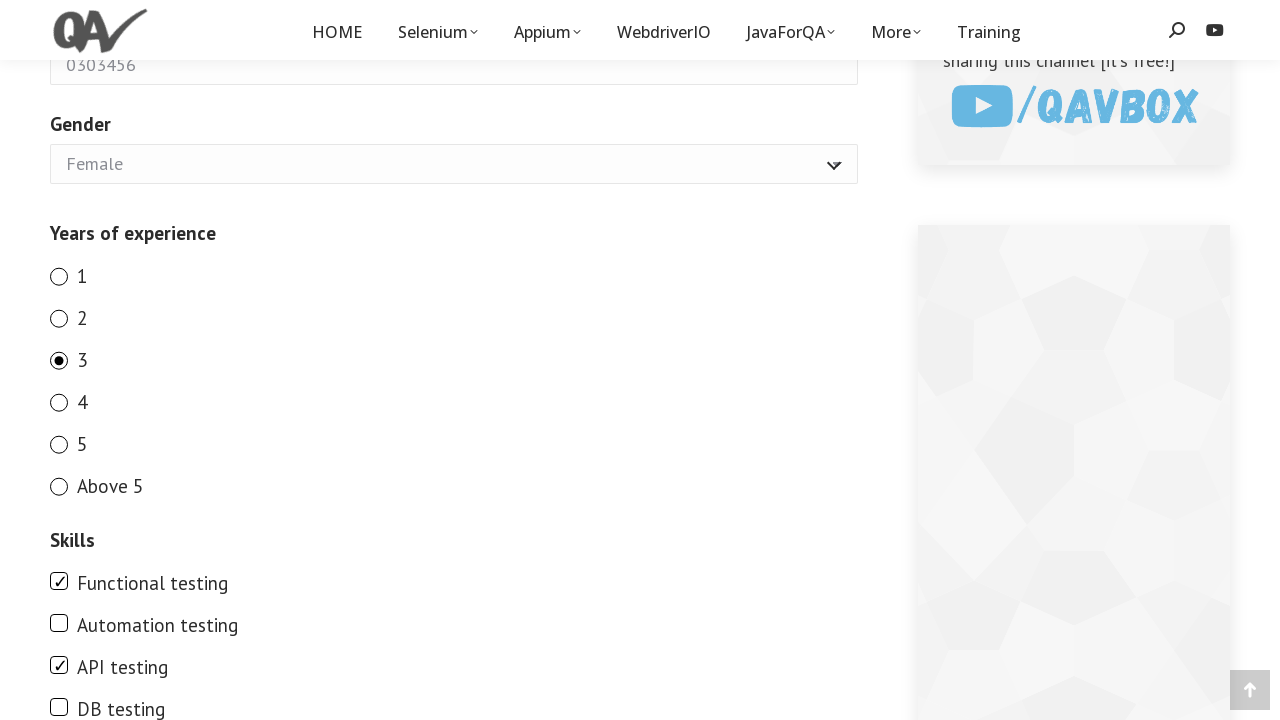

Filled other details textarea with 'Hasta aca salió todo bien' on textarea[name="g4072-otherdetails"]
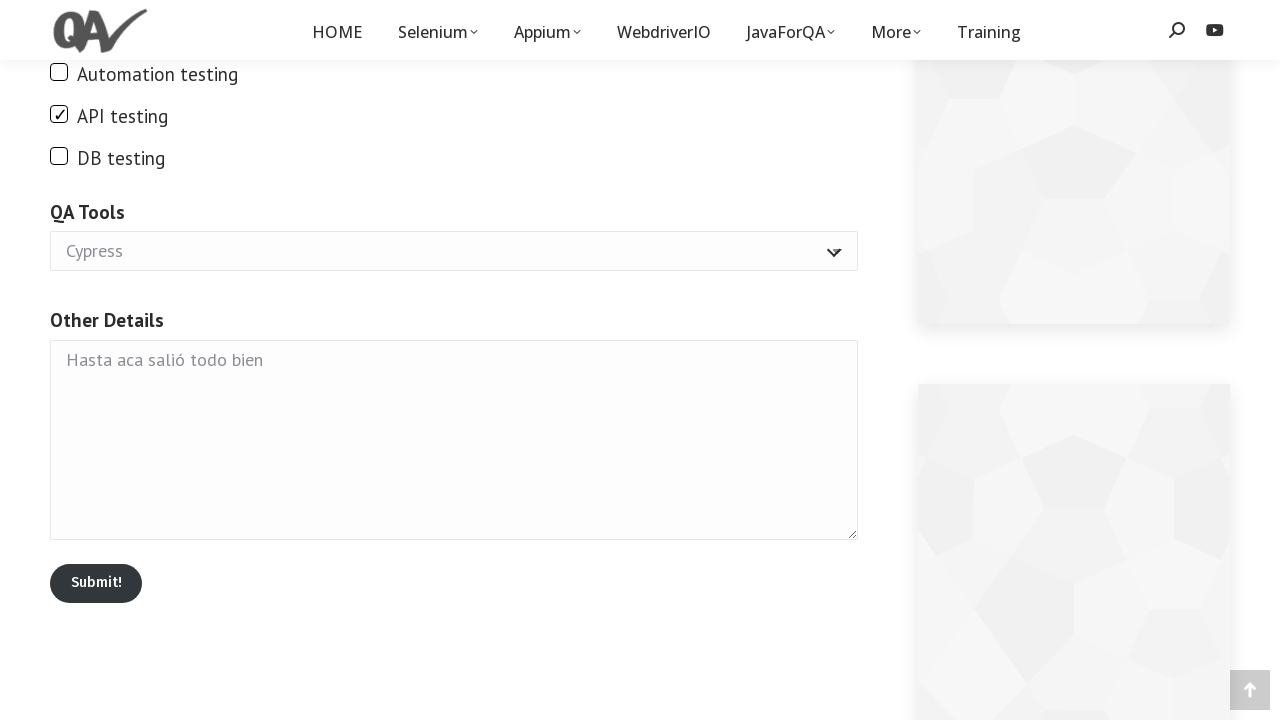

Clicked Submit button to submit form with invalid email (missing domain) at (96, 583) on button.wp-block-button__link:has-text("Submit!")
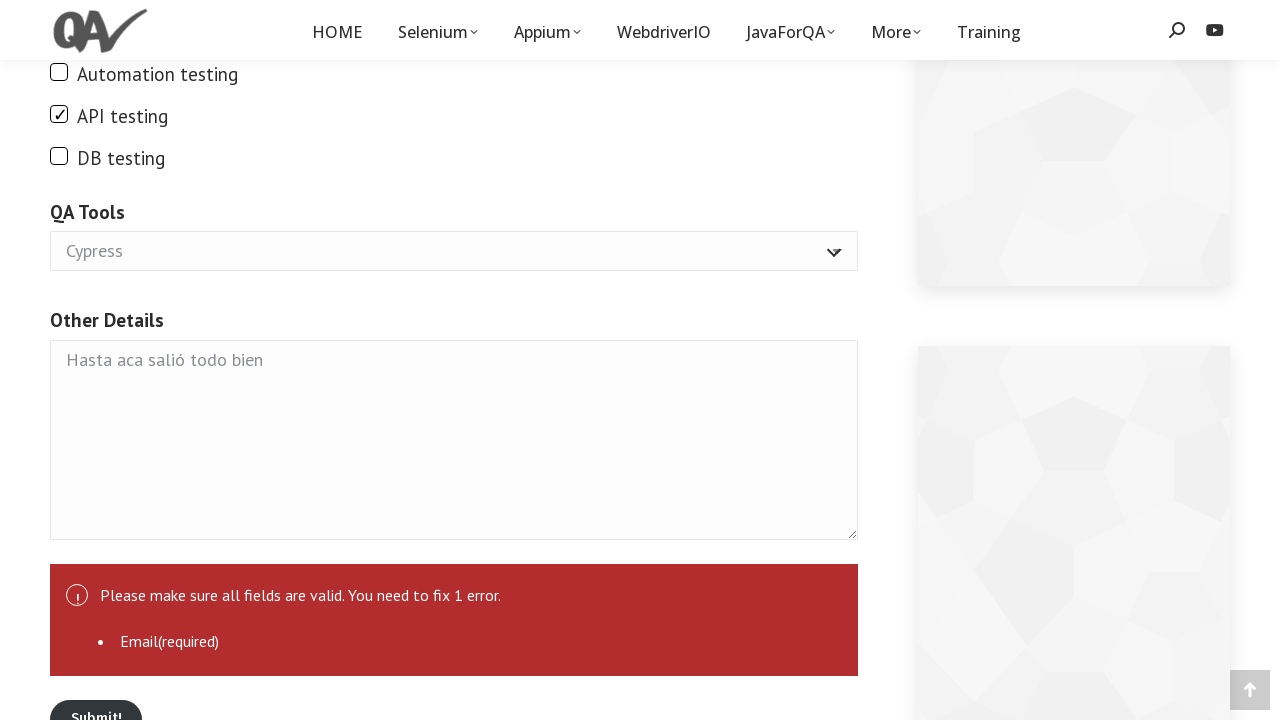

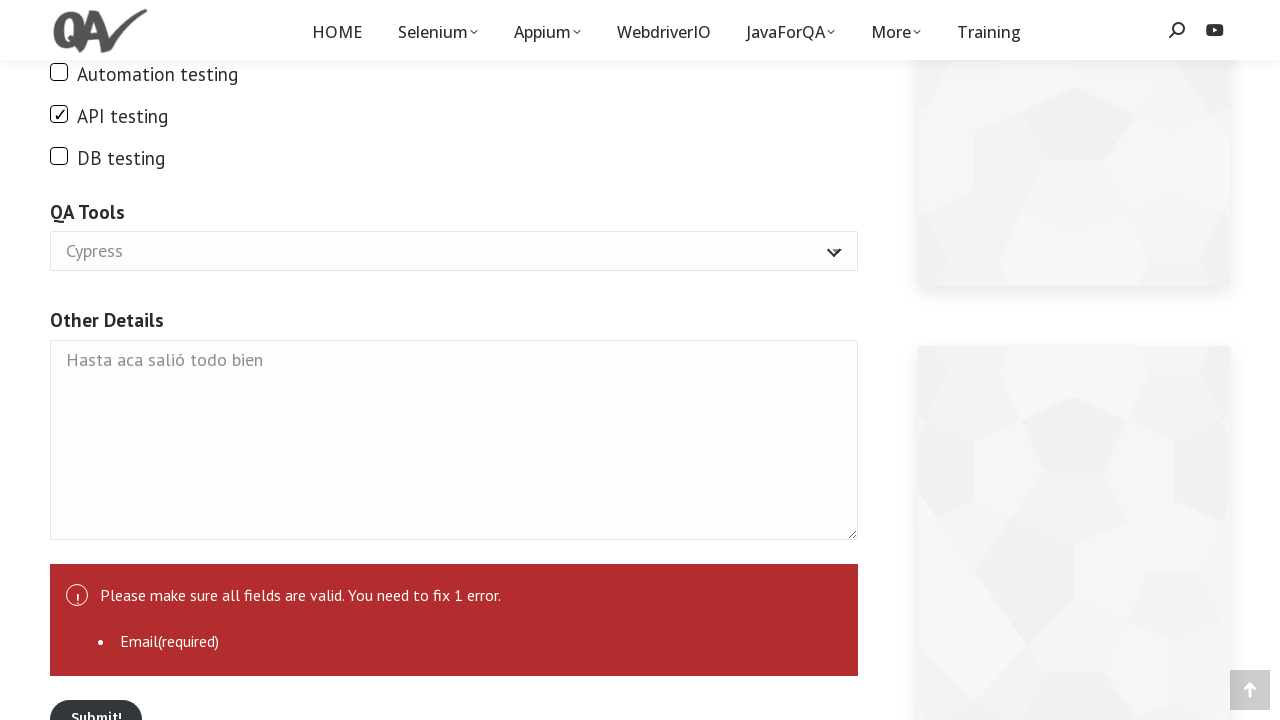